Tests lightbox interaction by clicking a button to open a lightbox modal and then clicking to close it using the cursor/close element

Starting URL: http://omayo.blogspot.in/p/lightbox.html

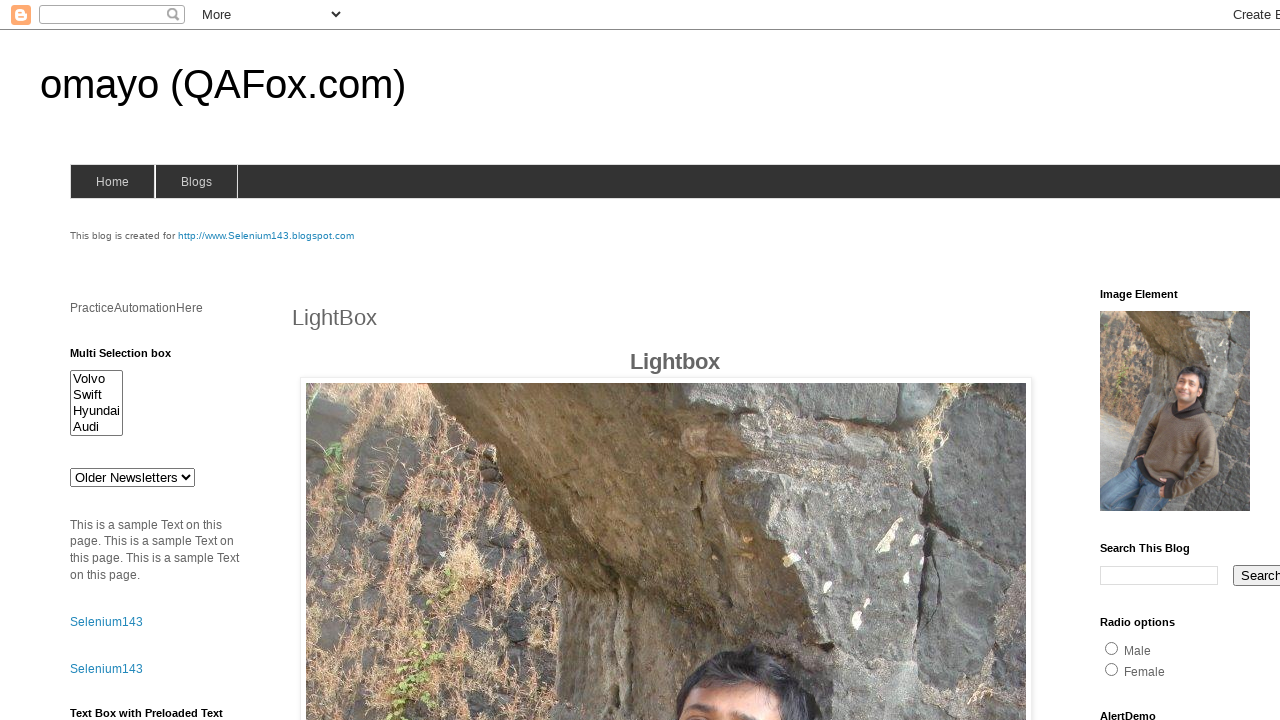

Clicked button to open lightbox modal at (666, 360) on #lightbox1
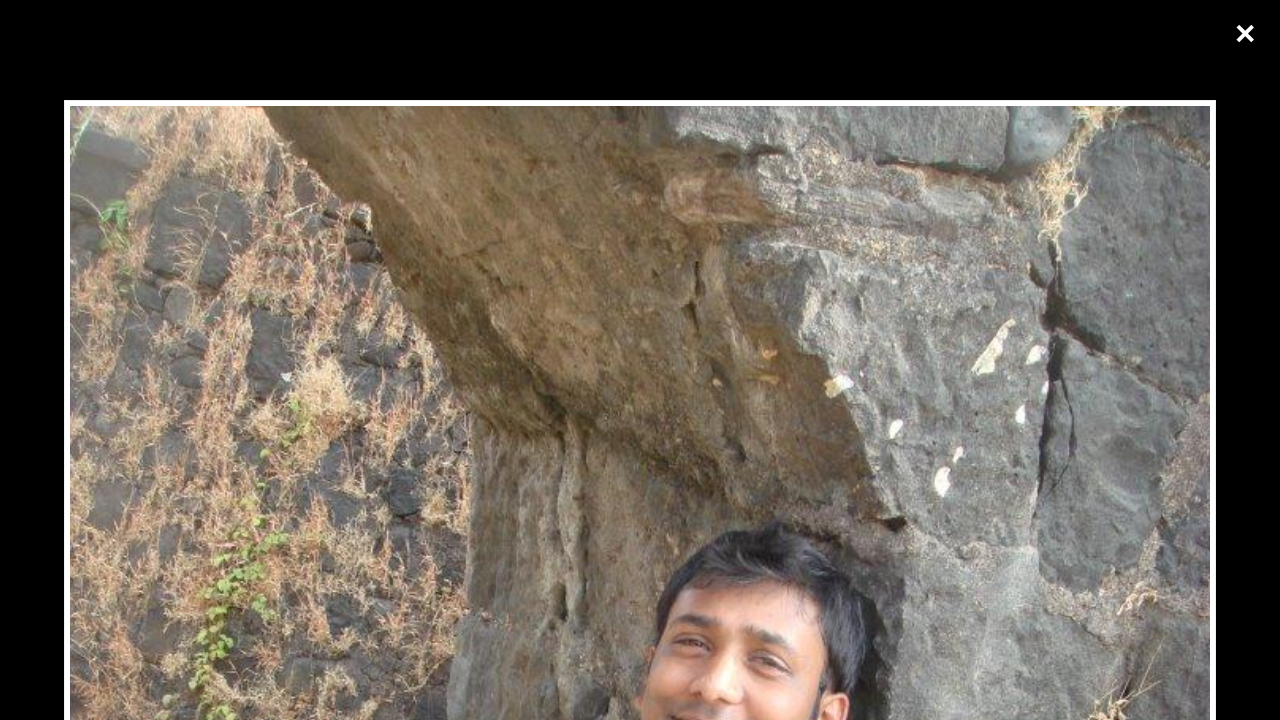

Waited for lightbox to appear
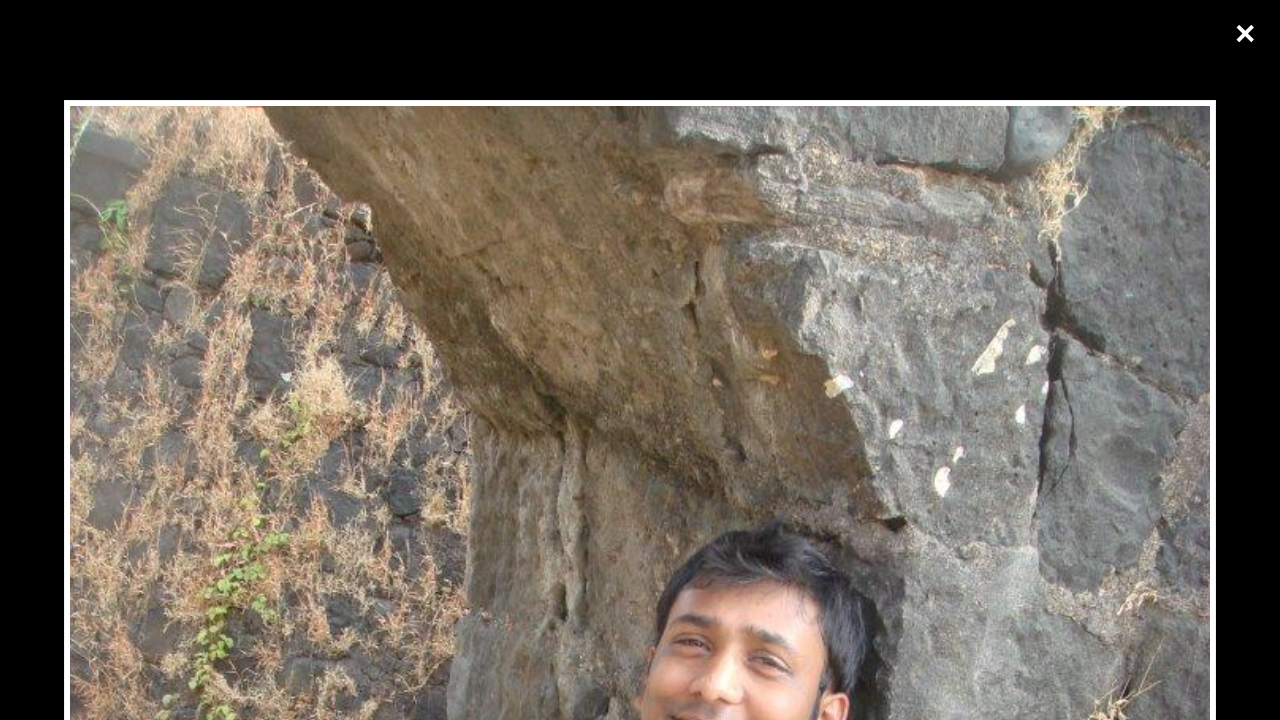

Clicked close element to dismiss lightbox at (1245, 34) on span[class$='cursor']
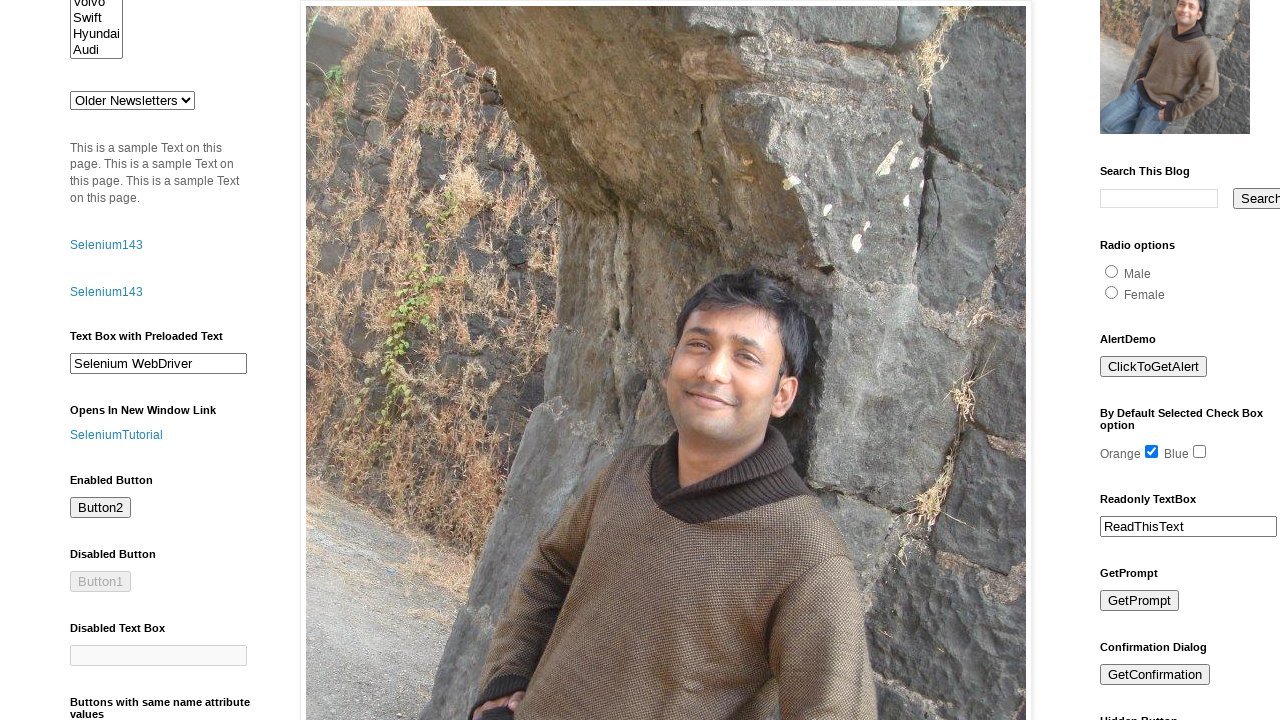

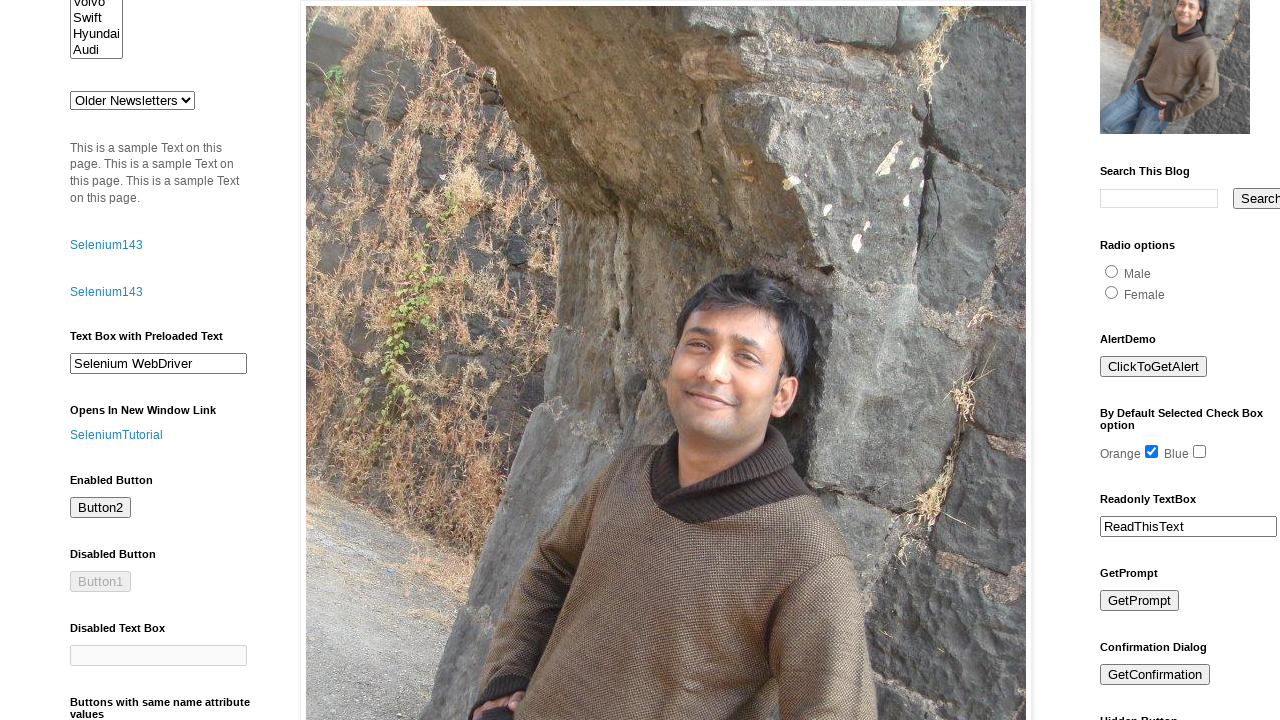